Tests right-click context menu by right-clicking an element, hovering over a menu option, clicking it and accepting the alert

Starting URL: http://swisnl.github.io/jQuery-contextMenu/demo.html

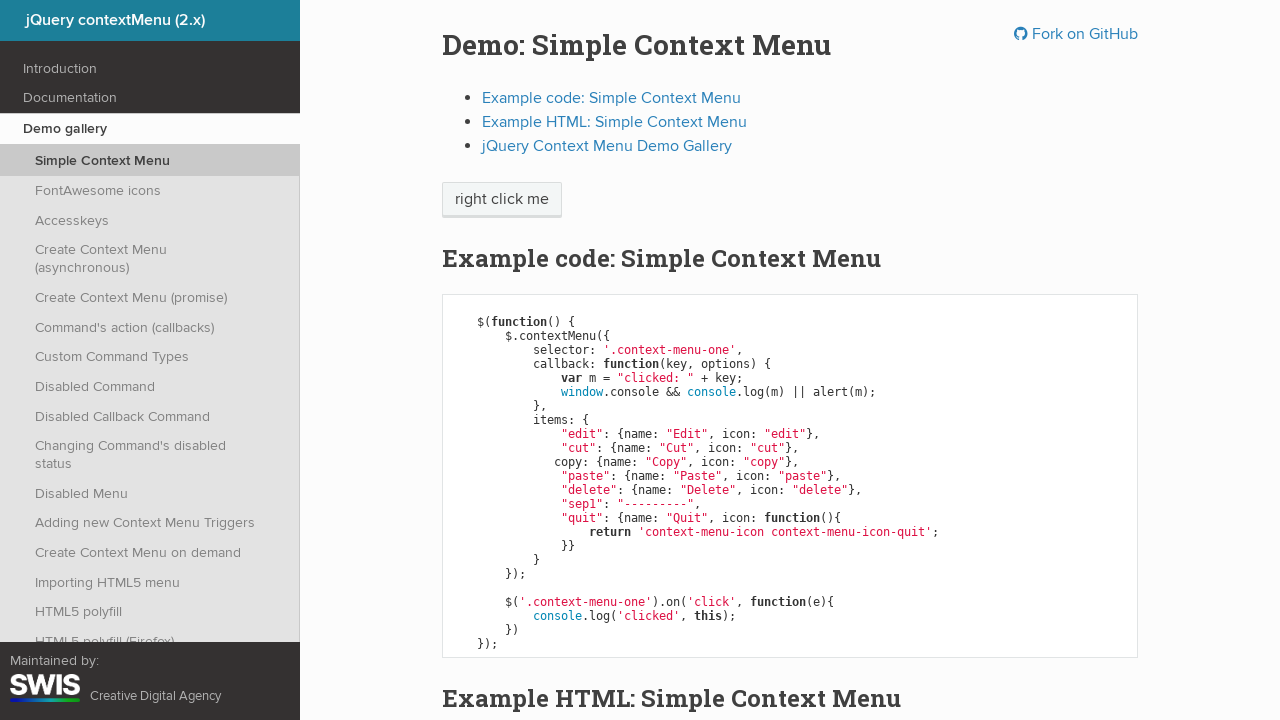

Right-clicked on 'right click me' element to open context menu at (502, 200) on //span[text()='right click me']
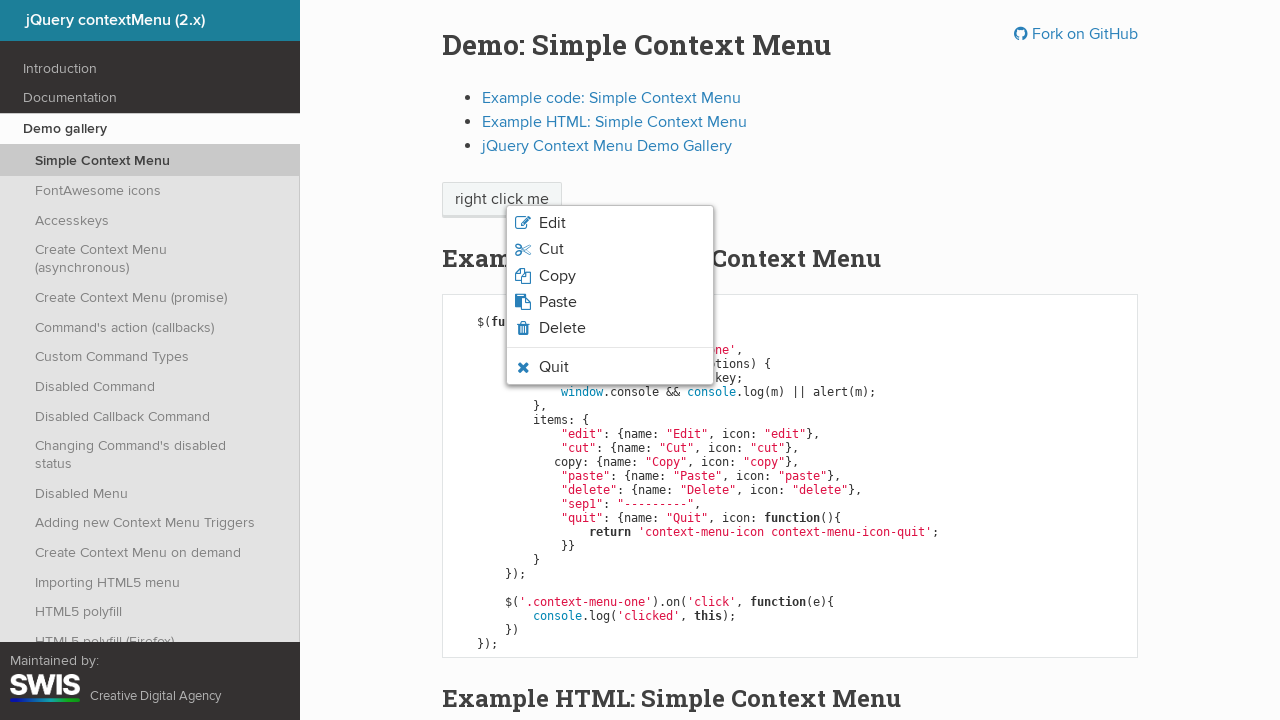

Waited for context menu to fully render
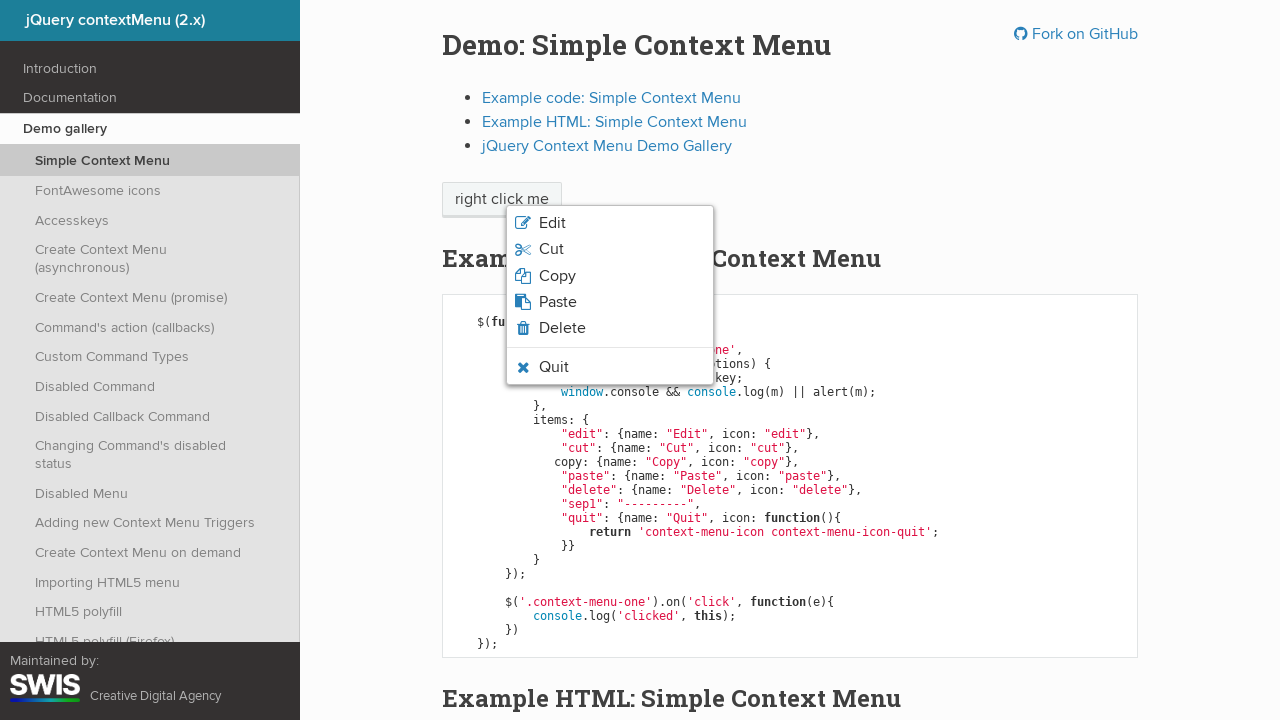

Verified quit option is visible in context menu
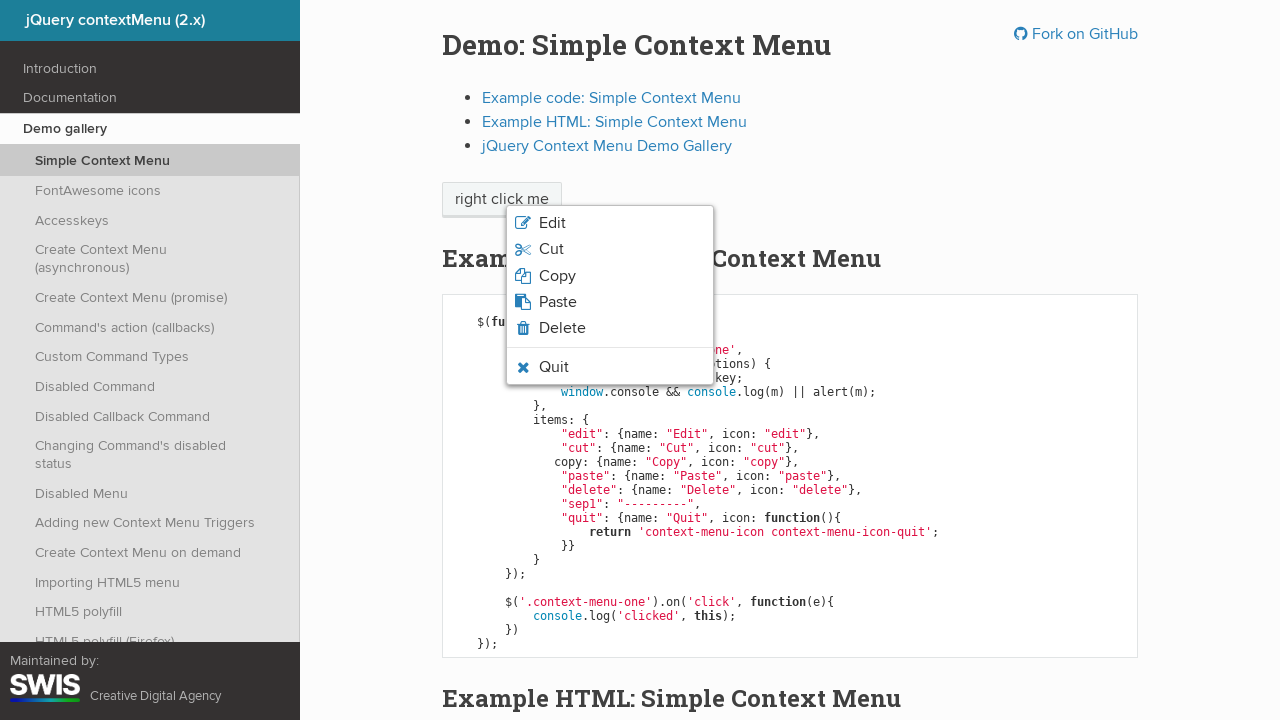

Hovered over quit menu option at (610, 367) on li.context-menu-icon-quit
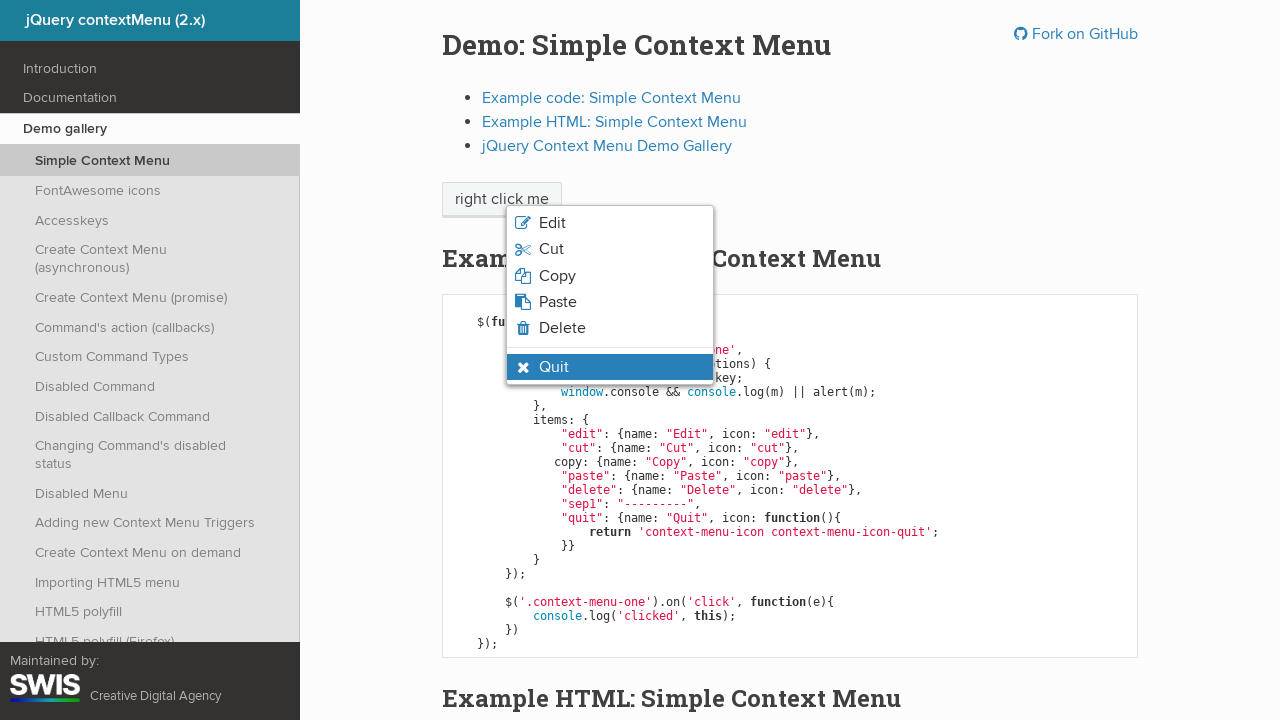

Waited for hover state to be applied
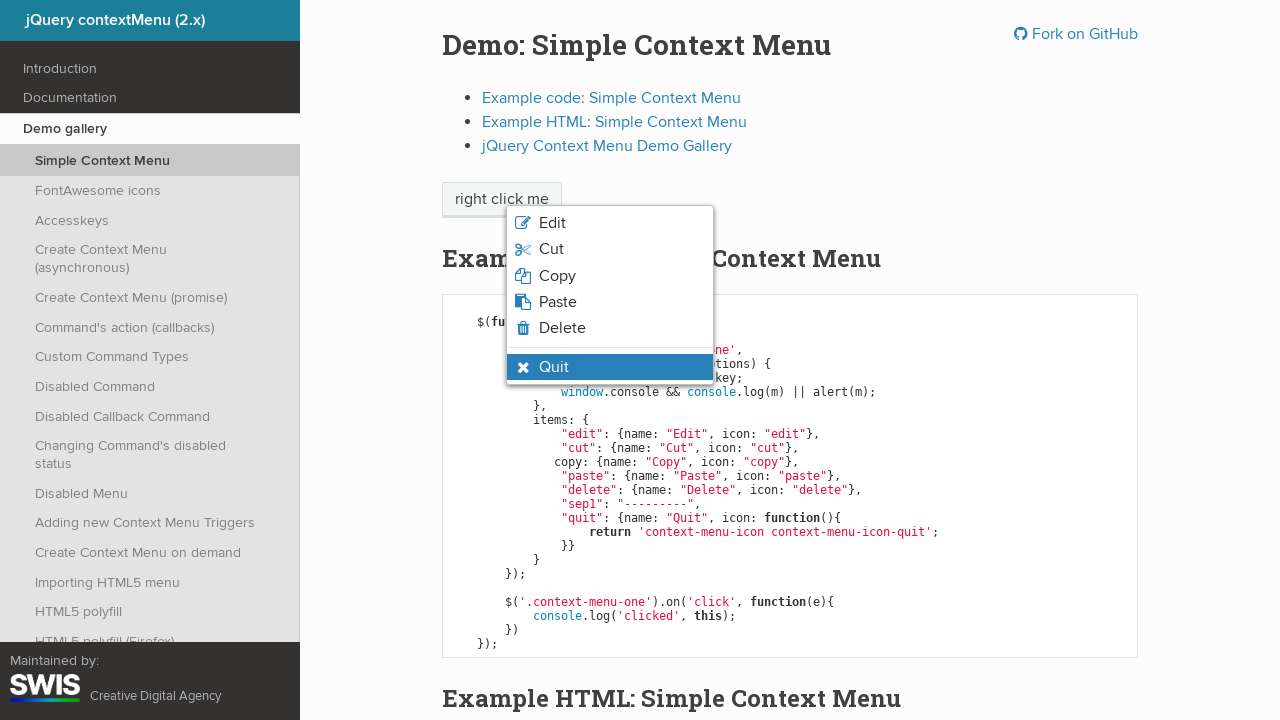

Verified quit option is in hover state
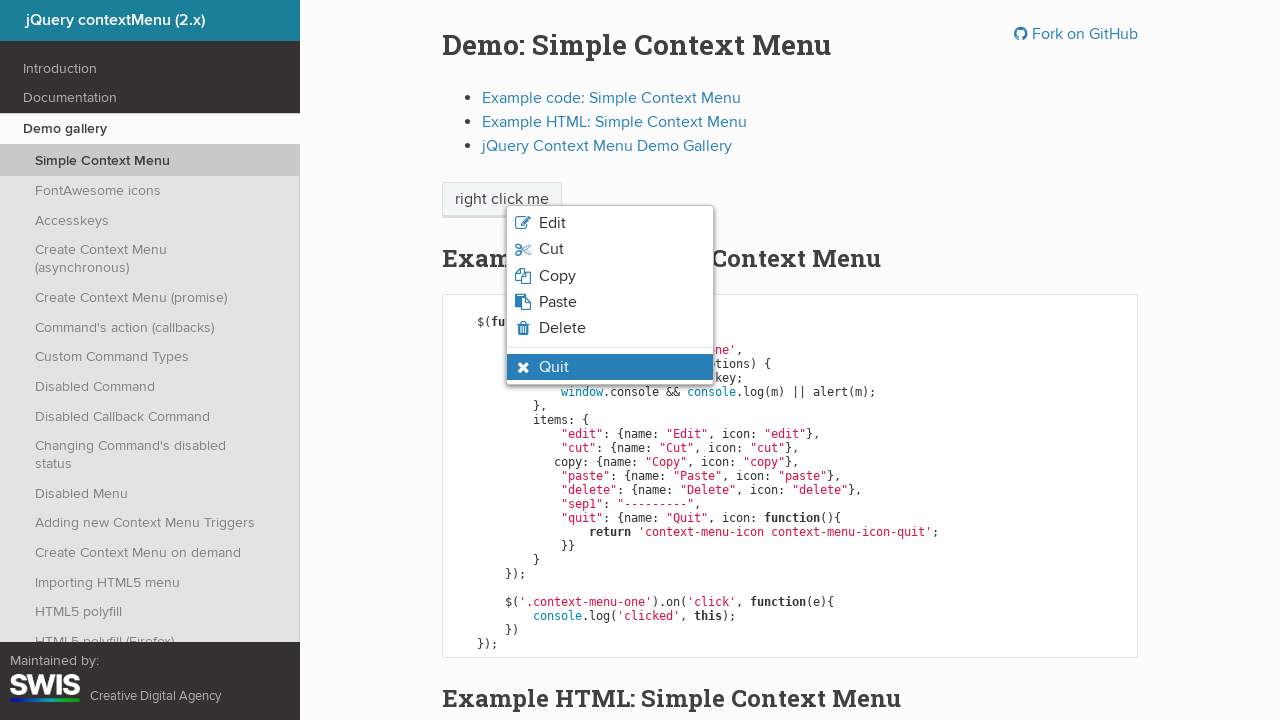

Set up dialog handler to accept alerts
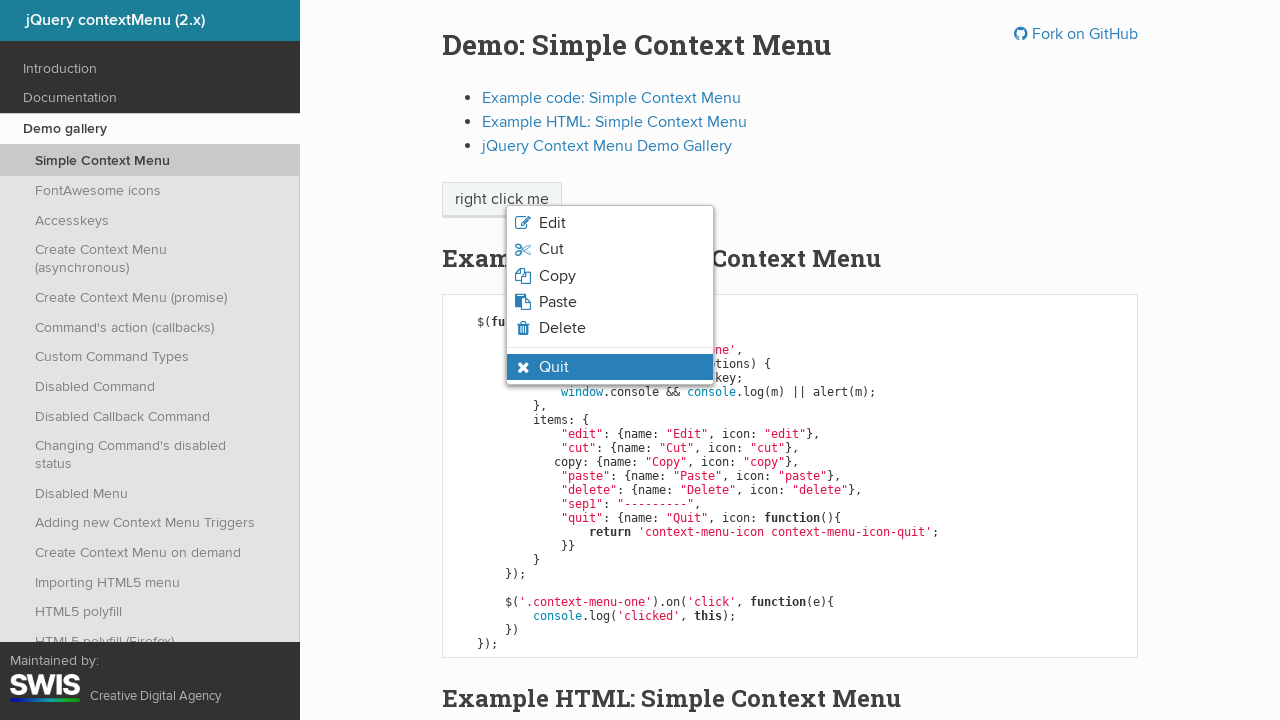

Clicked quit menu option at (610, 367) on li.context-menu-icon-quit
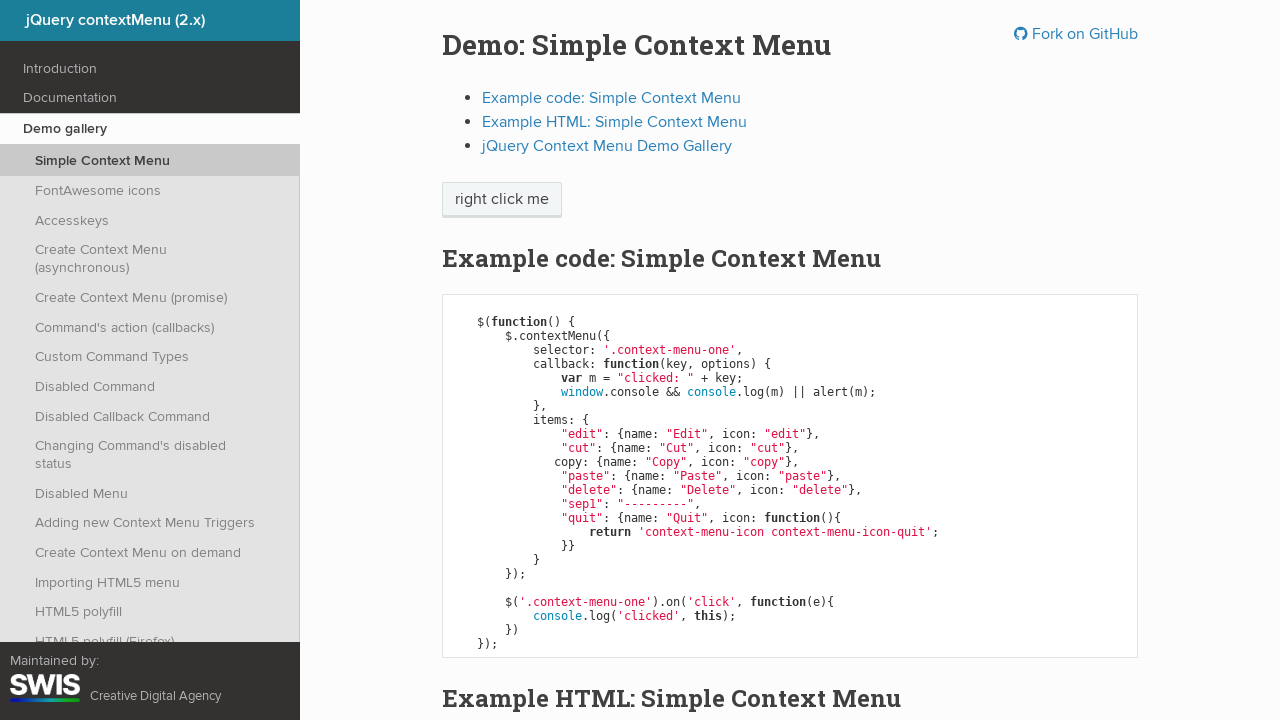

Waited for alert to be processed
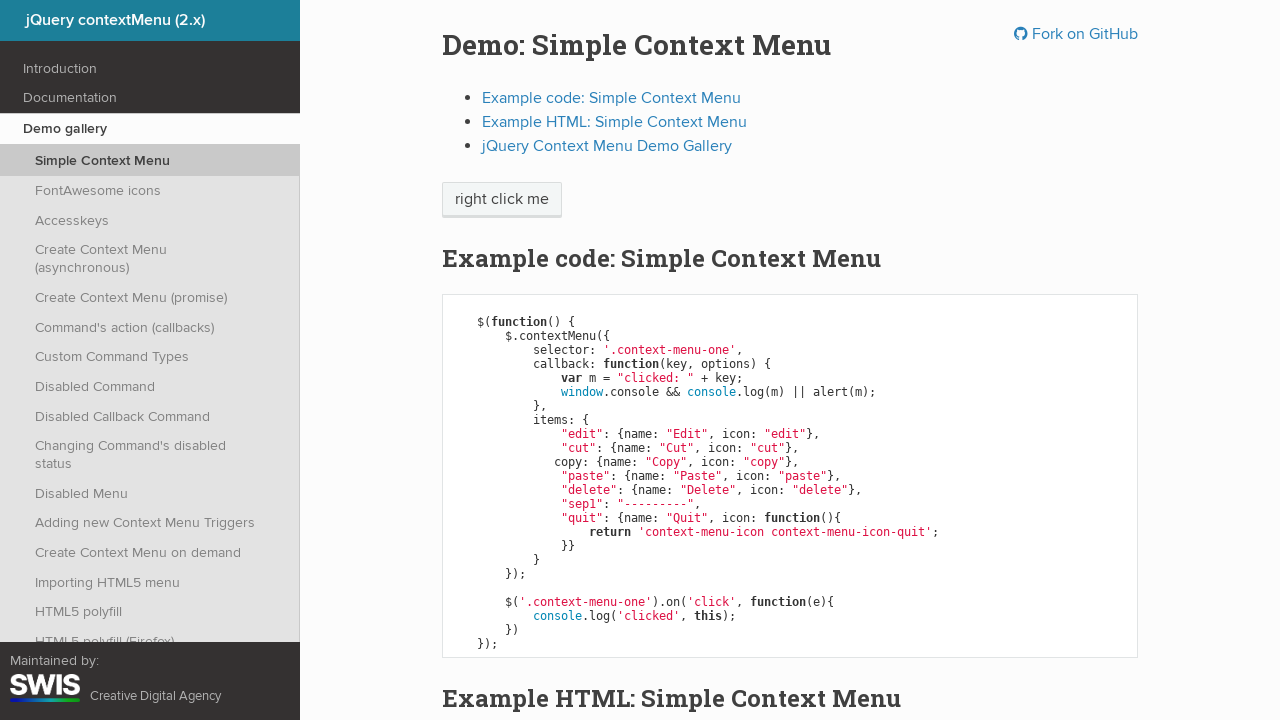

Verified context menu was closed after clicking quit
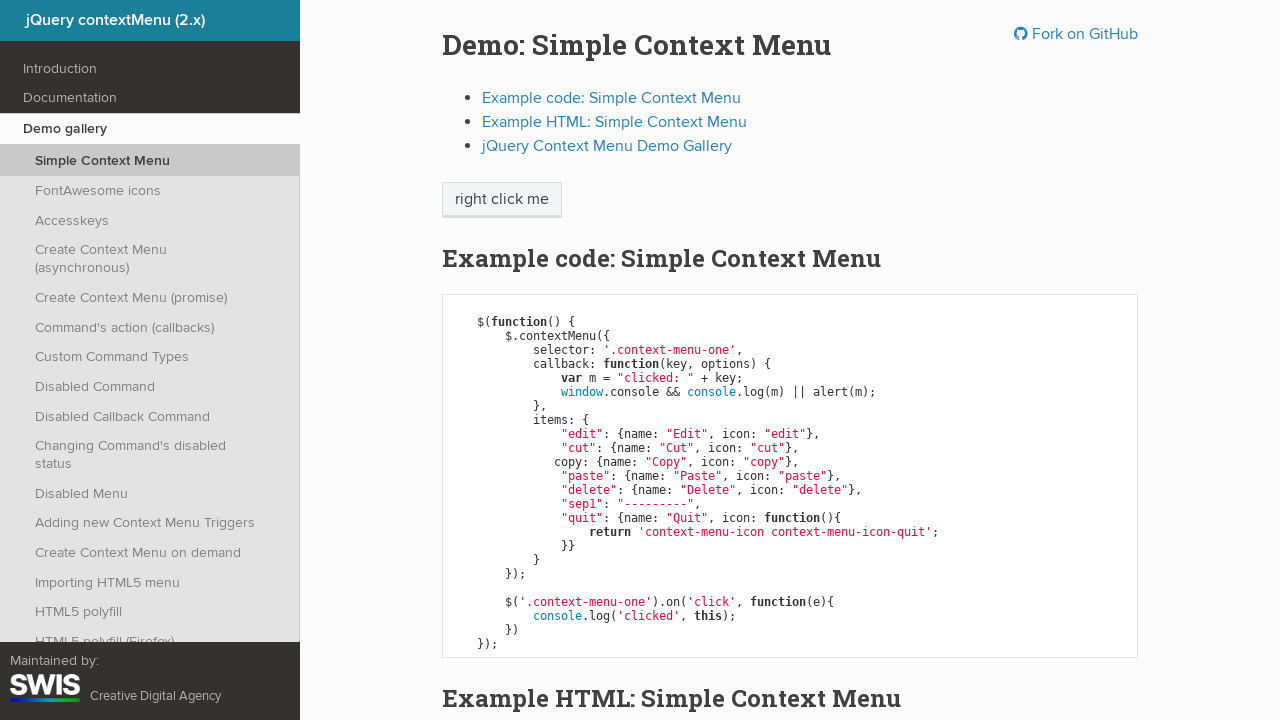

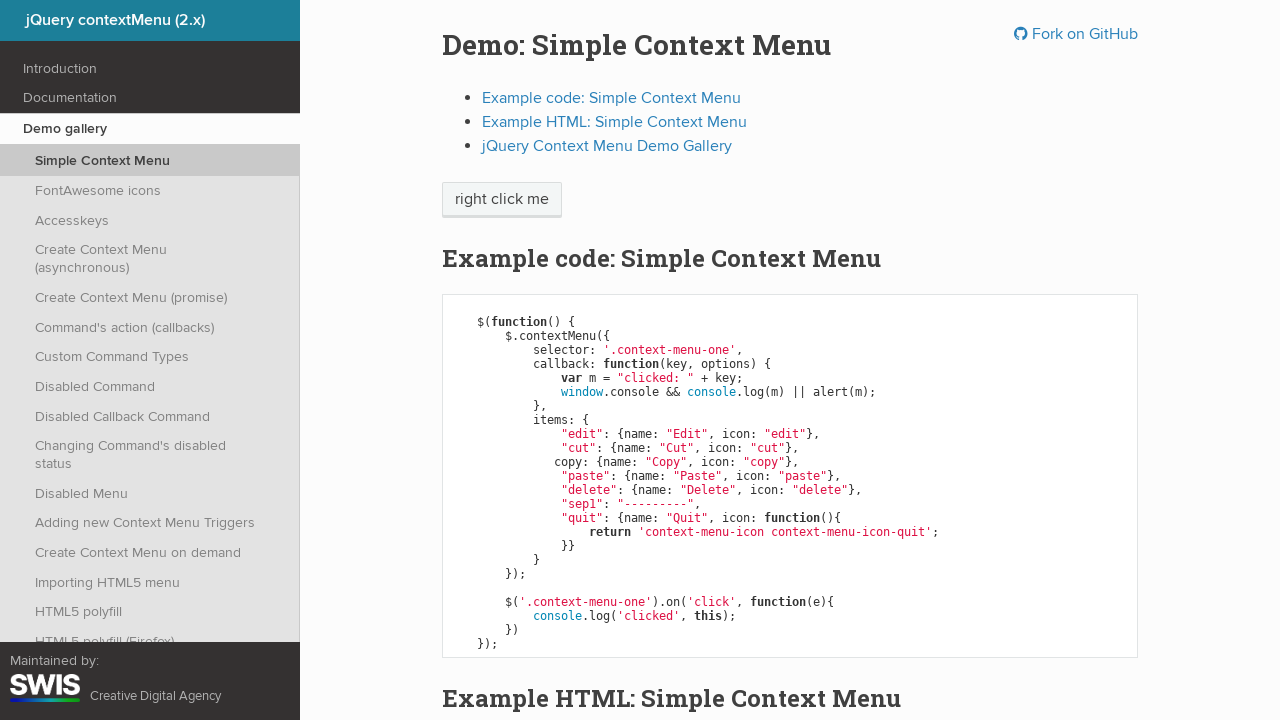